Tests navigation to My Account page from the navbar and verifies page title and URL

Starting URL: https://cms.demo.katalon.com

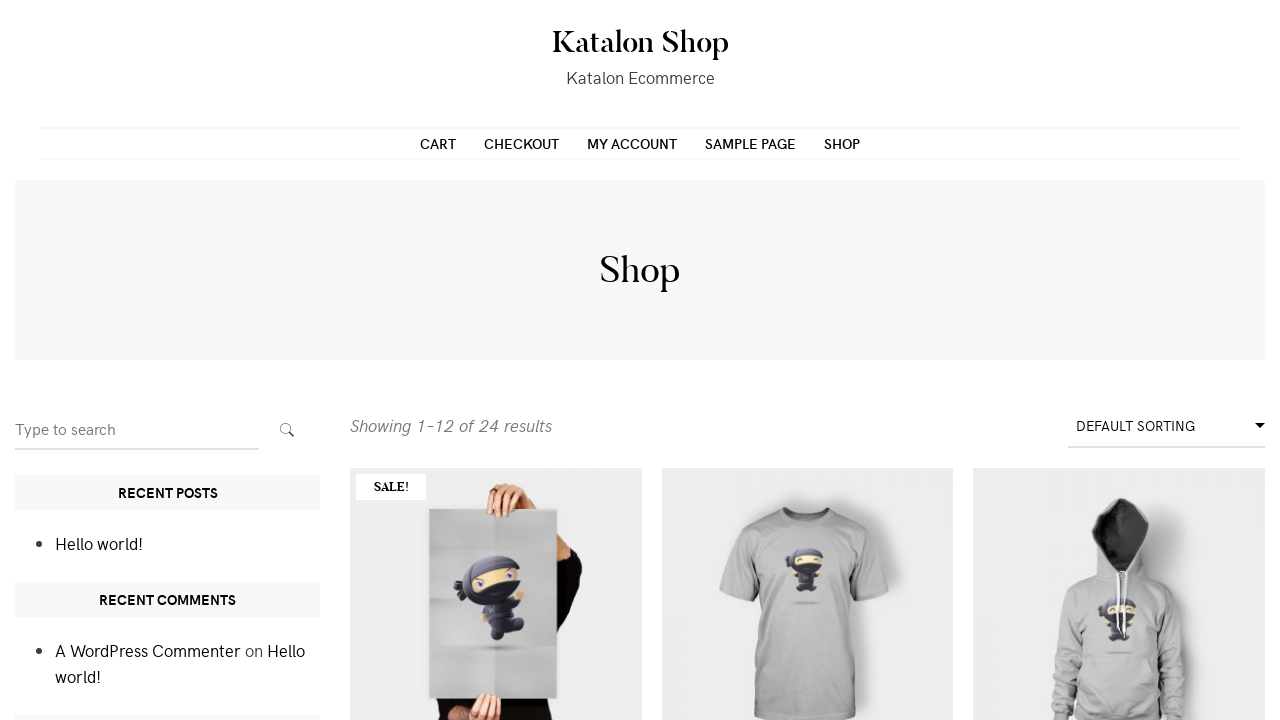

Clicked on My Account link in the navigation menu at (632, 143) on #primary-menu ul li:nth-child(3) a
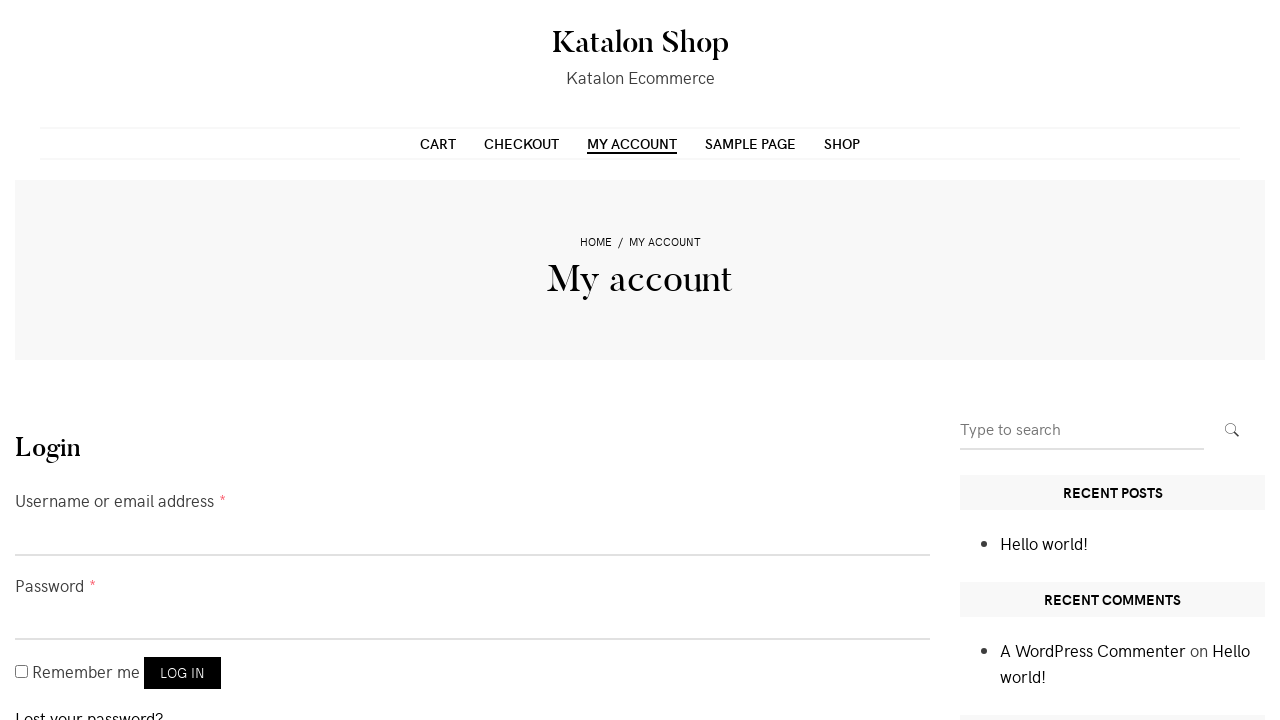

Verified page title is 'My account – Katalon Shop'
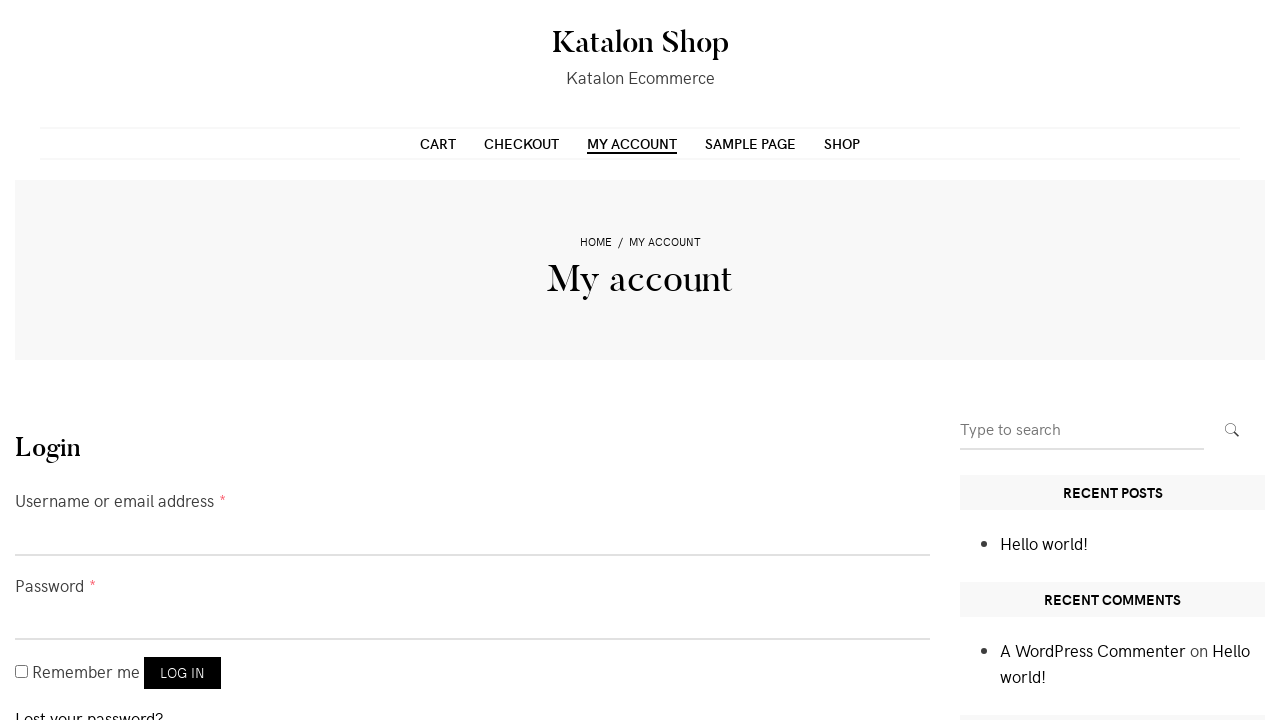

Verified URL contains '/my-account'
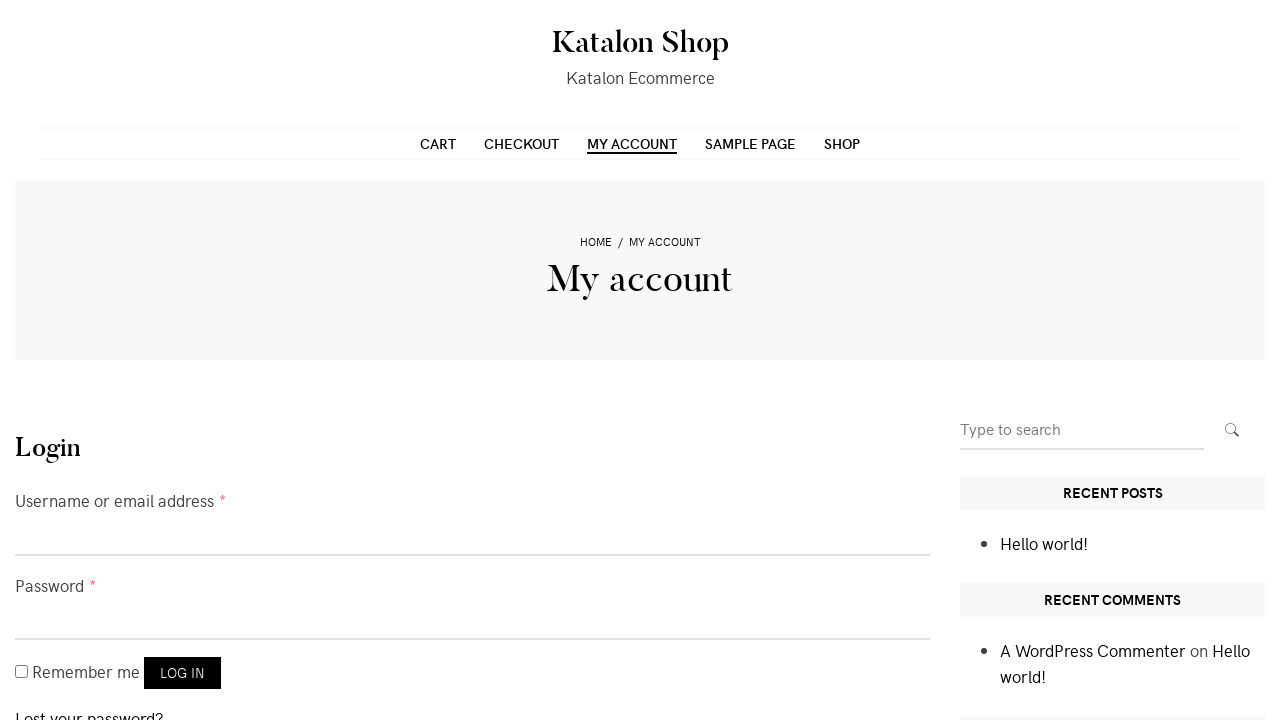

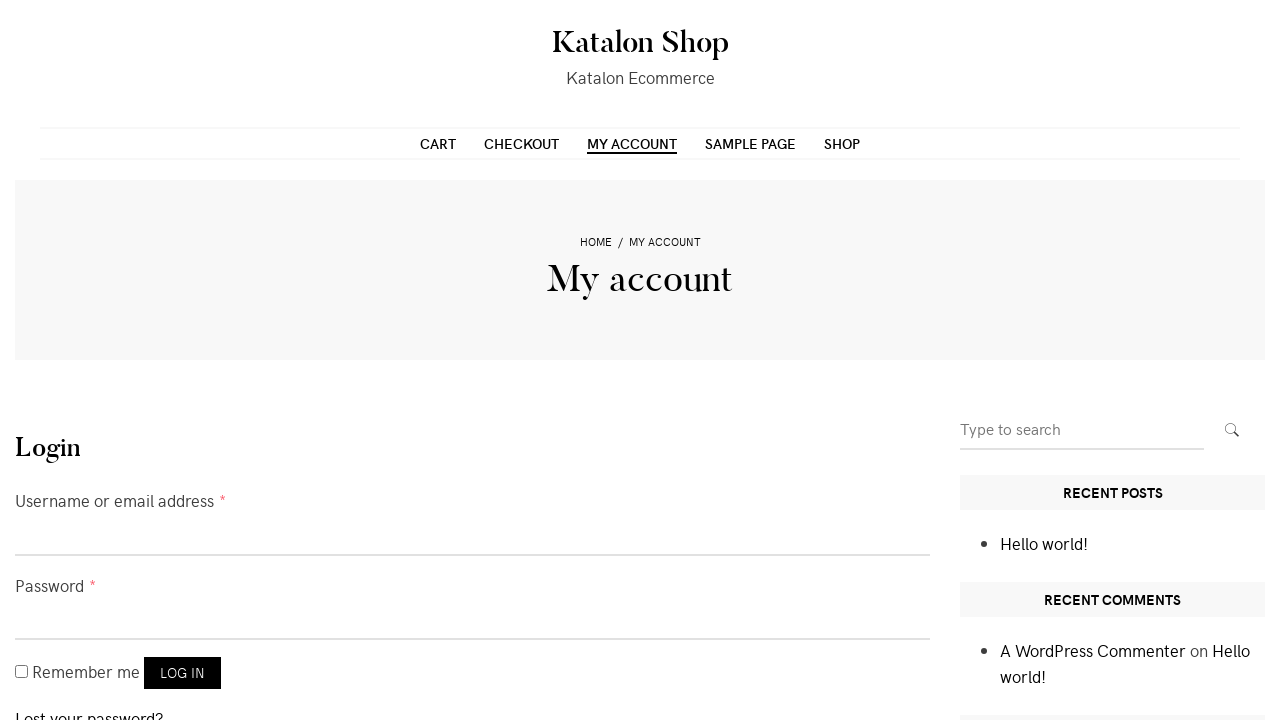